Navigates to ParaBank homepage, verifies the ParaBank logo is displayed, and clicks the Register link to access the registration page

Starting URL: https://parabank.parasoft.com/parabank

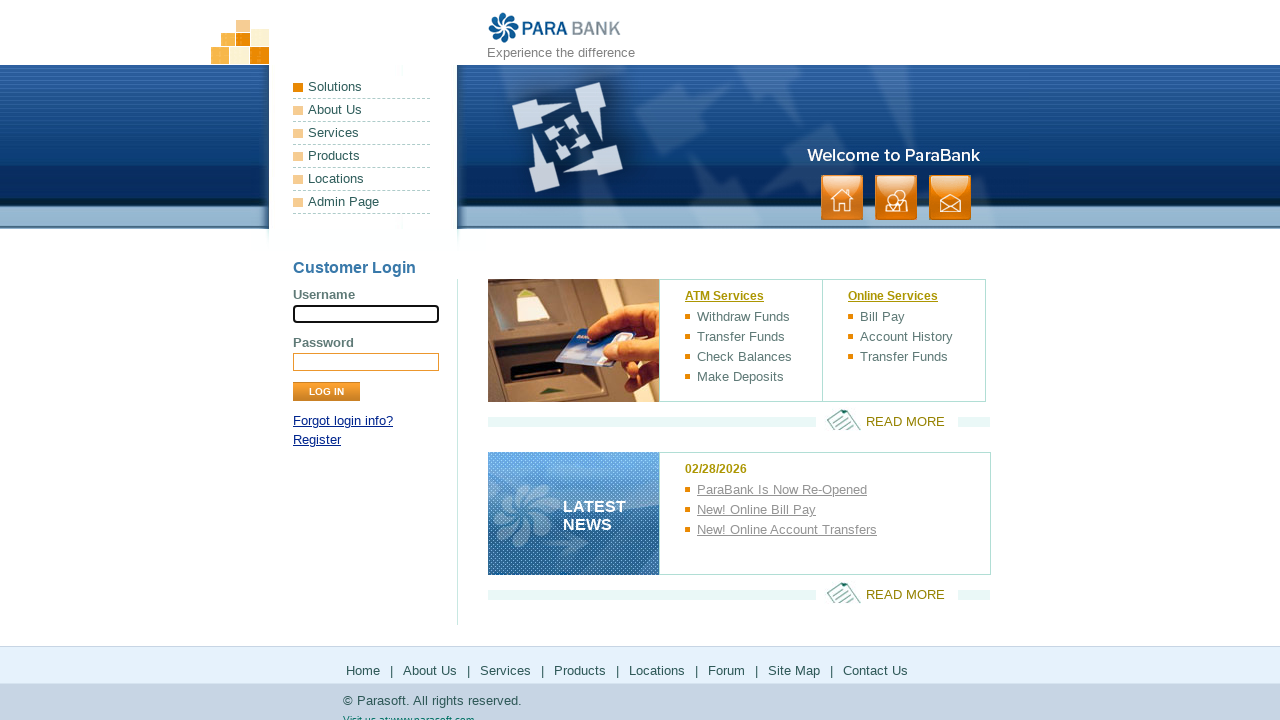

Navigated to ParaBank homepage
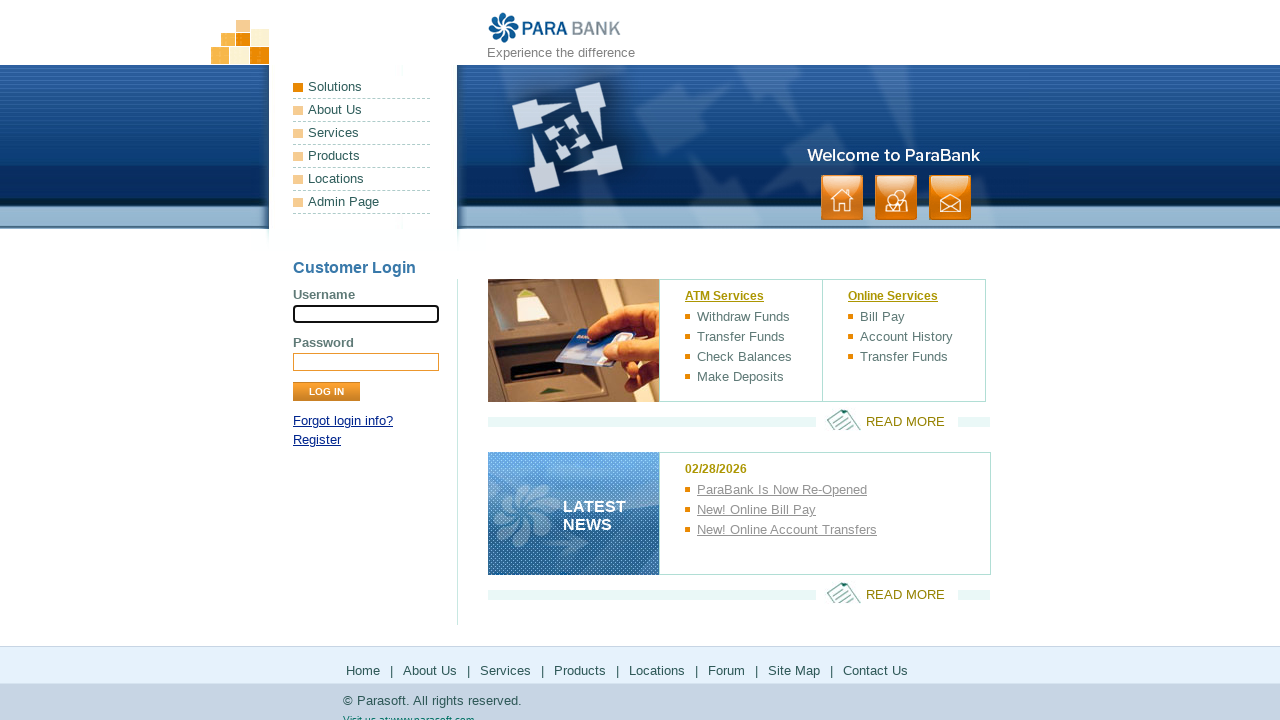

Verified ParaBank logo is displayed
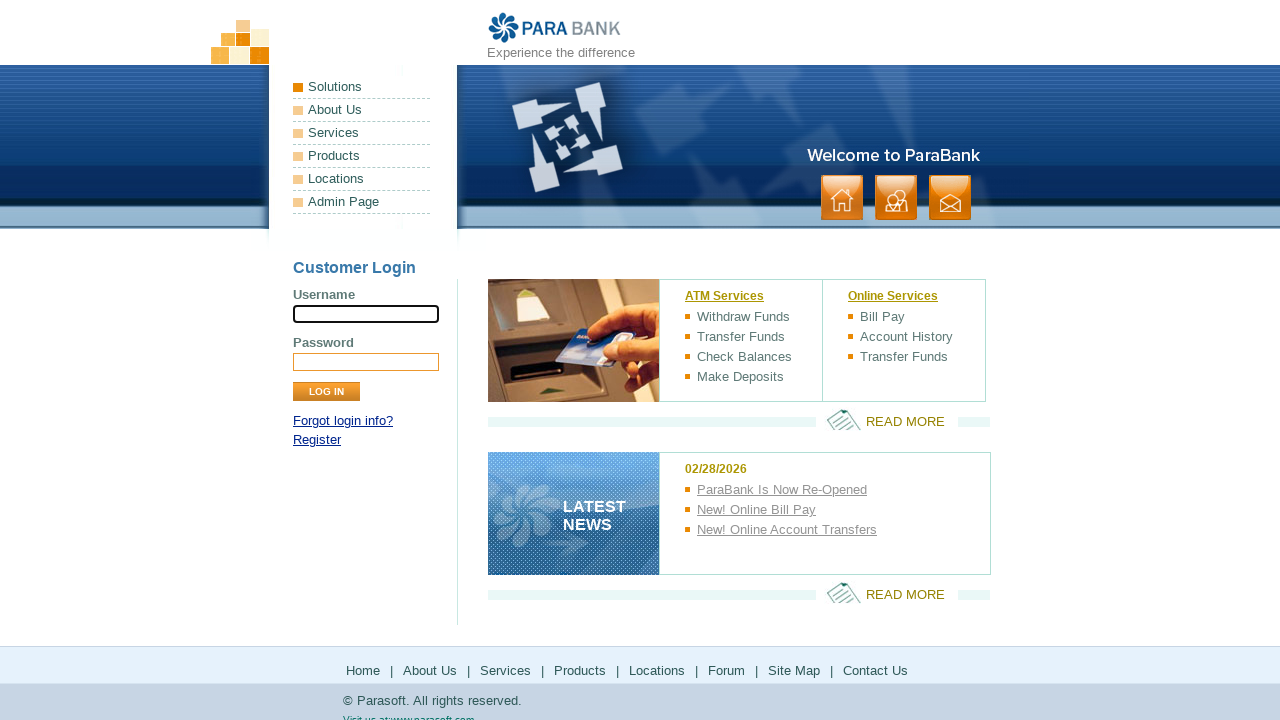

Clicked Register link to access registration page at (317, 440) on a:has-text('Register')
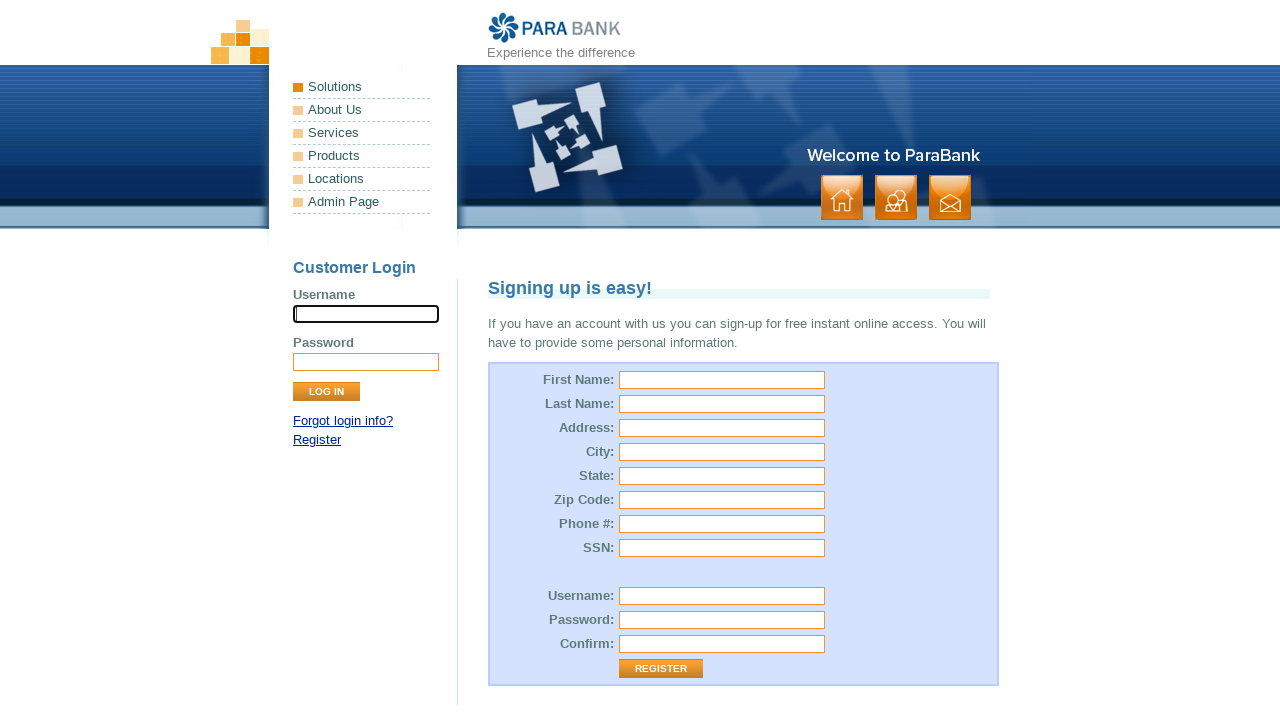

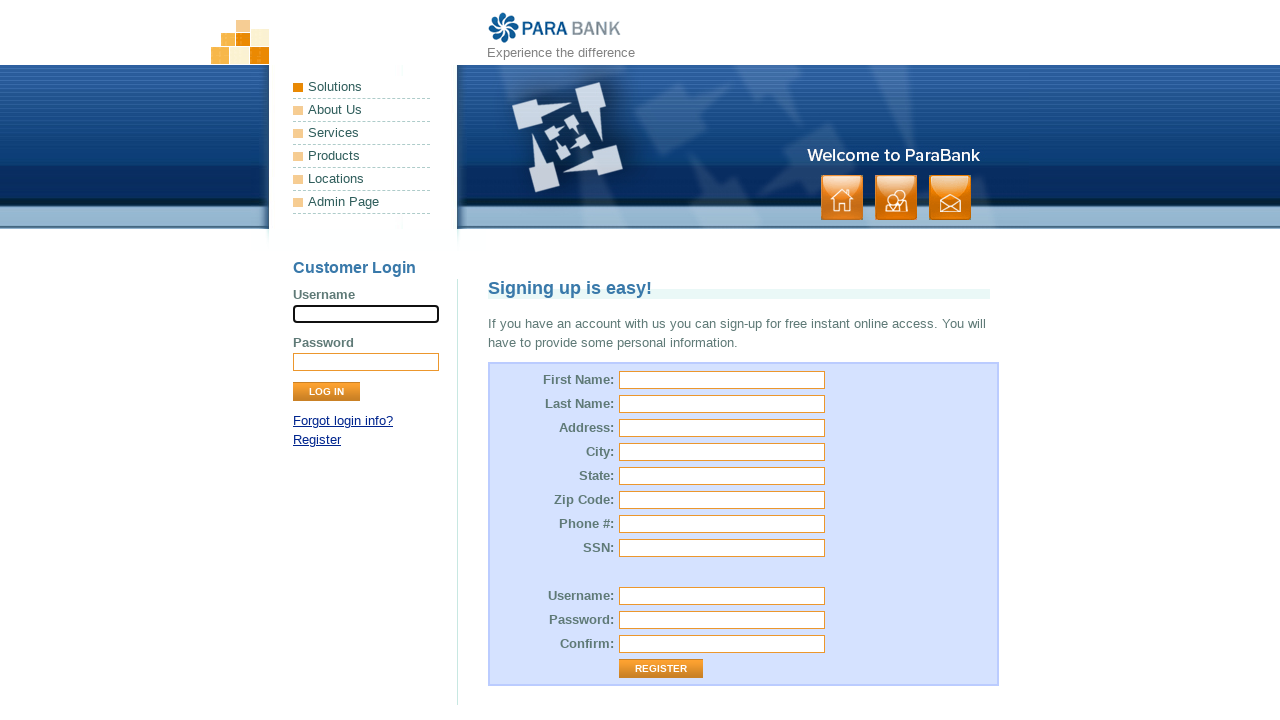